Navigates to OrangeHRM demo site and retrieves the page title to verify the page loaded correctly

Starting URL: https://opensource-demo.orangehrmlive.com/

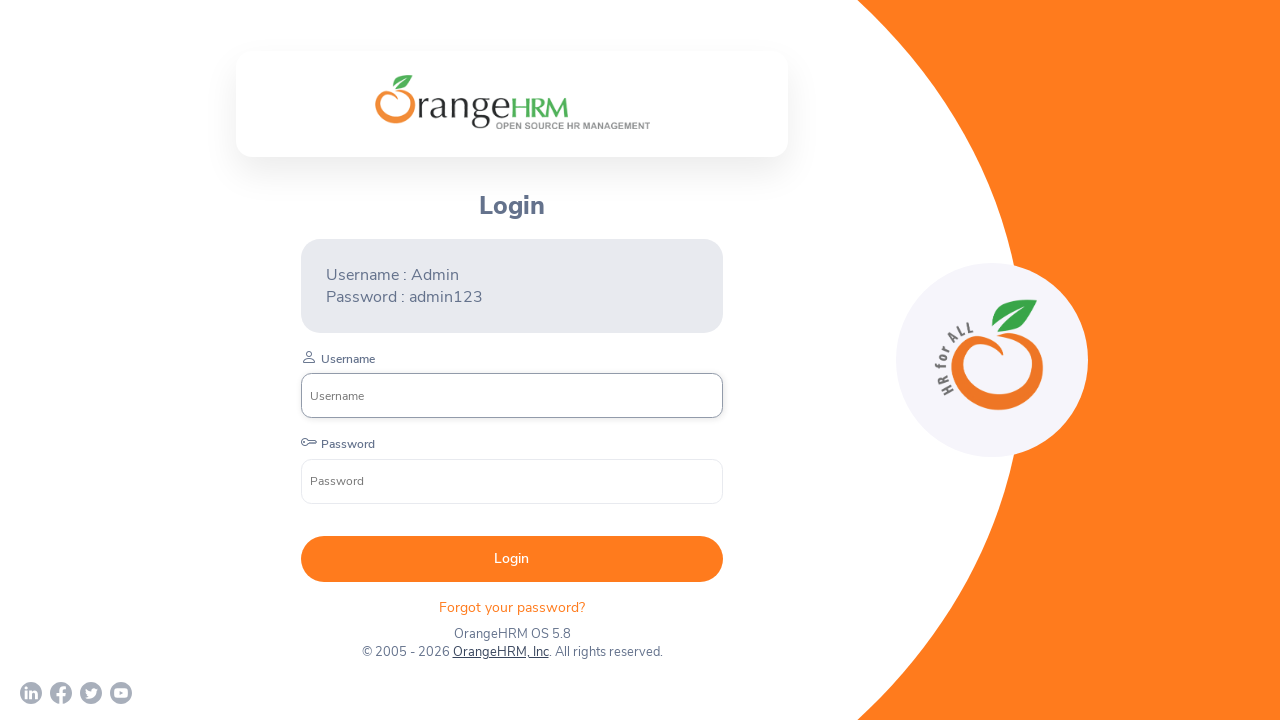

Waited for page to reach domcontentloaded state
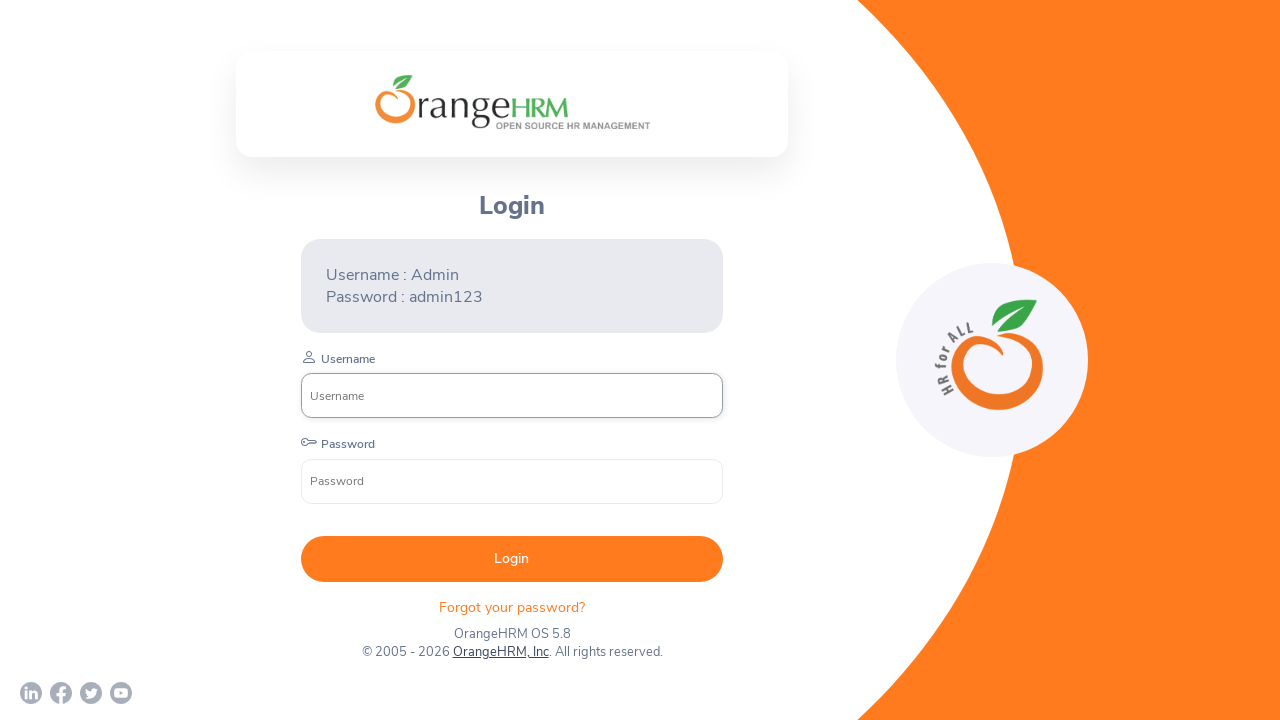

Retrieved page title: 'OrangeHRM'
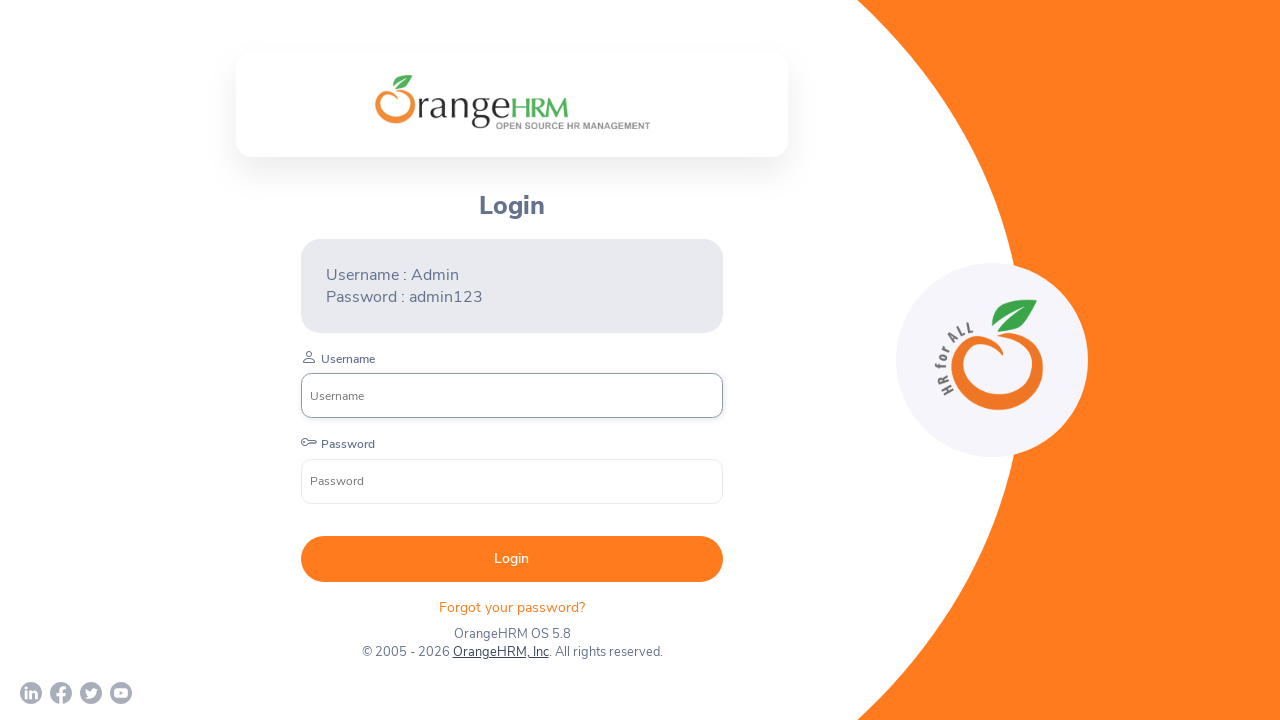

Printed page title to console
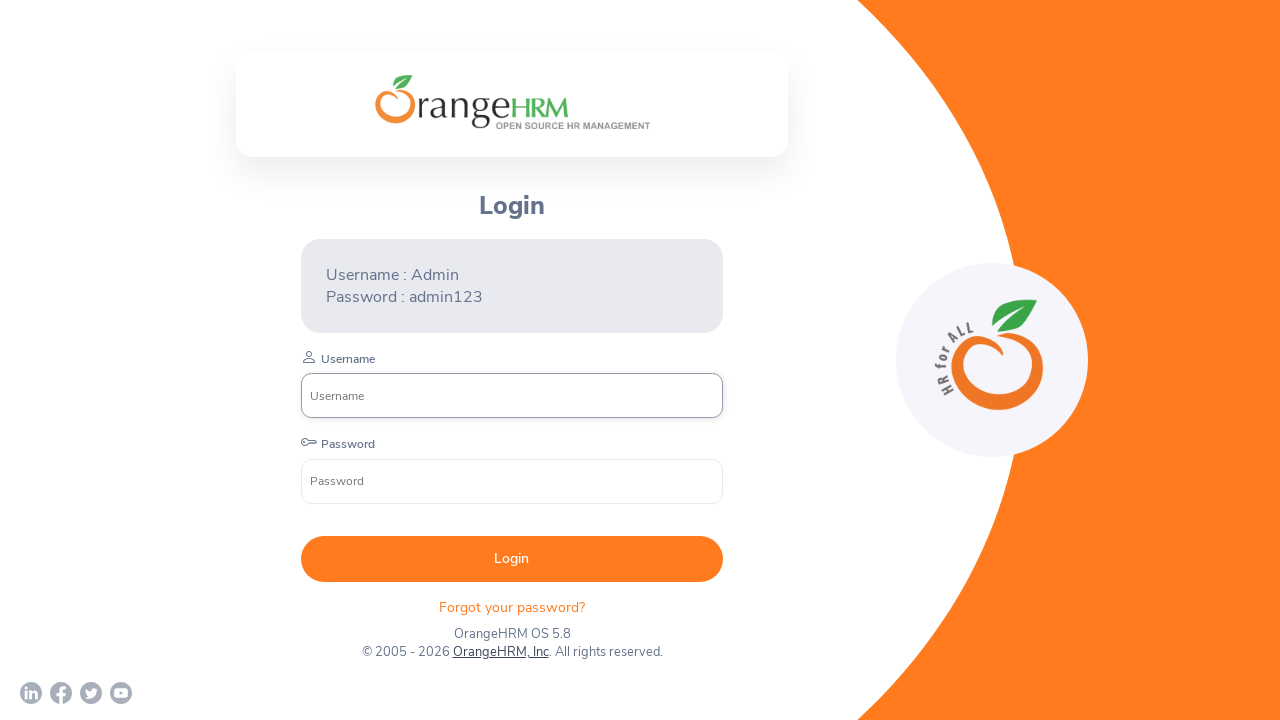

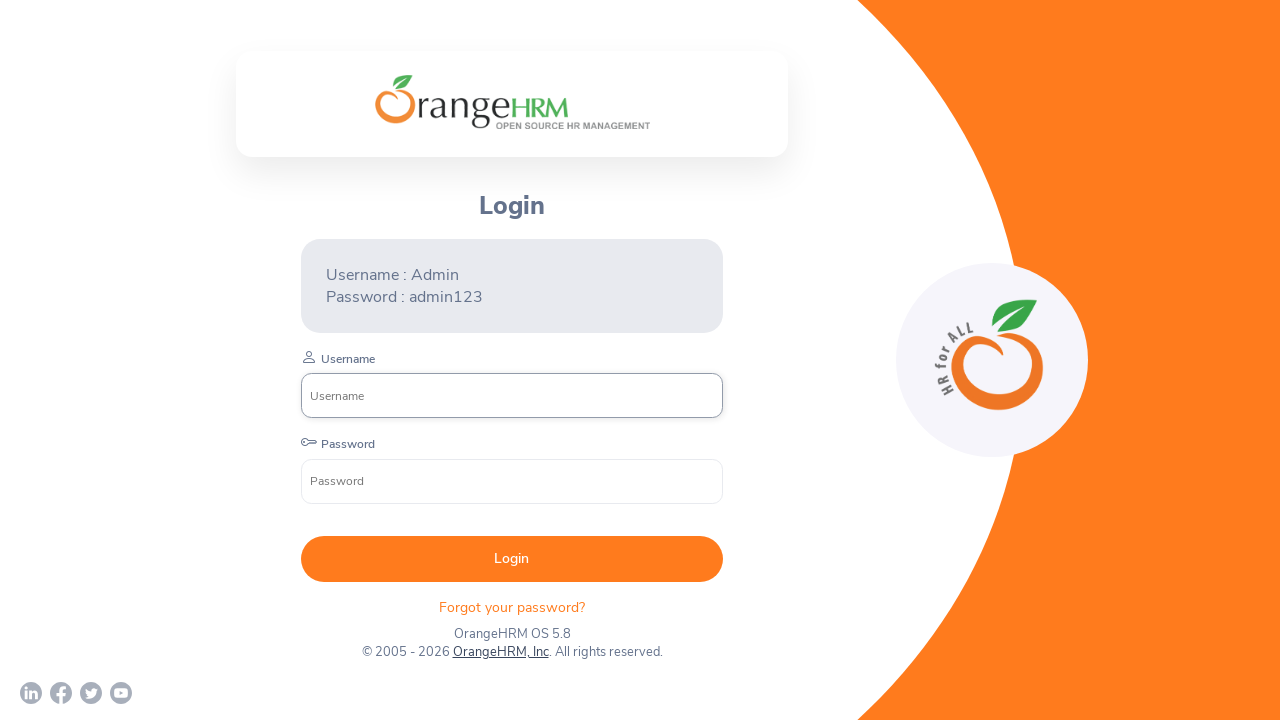